Tests a web form by filling in text input, password, dropdown selection, and date fields, then submits the form and verifies the success message on the target page.

Starting URL: https://www.selenium.dev/selenium/web/web-form.html

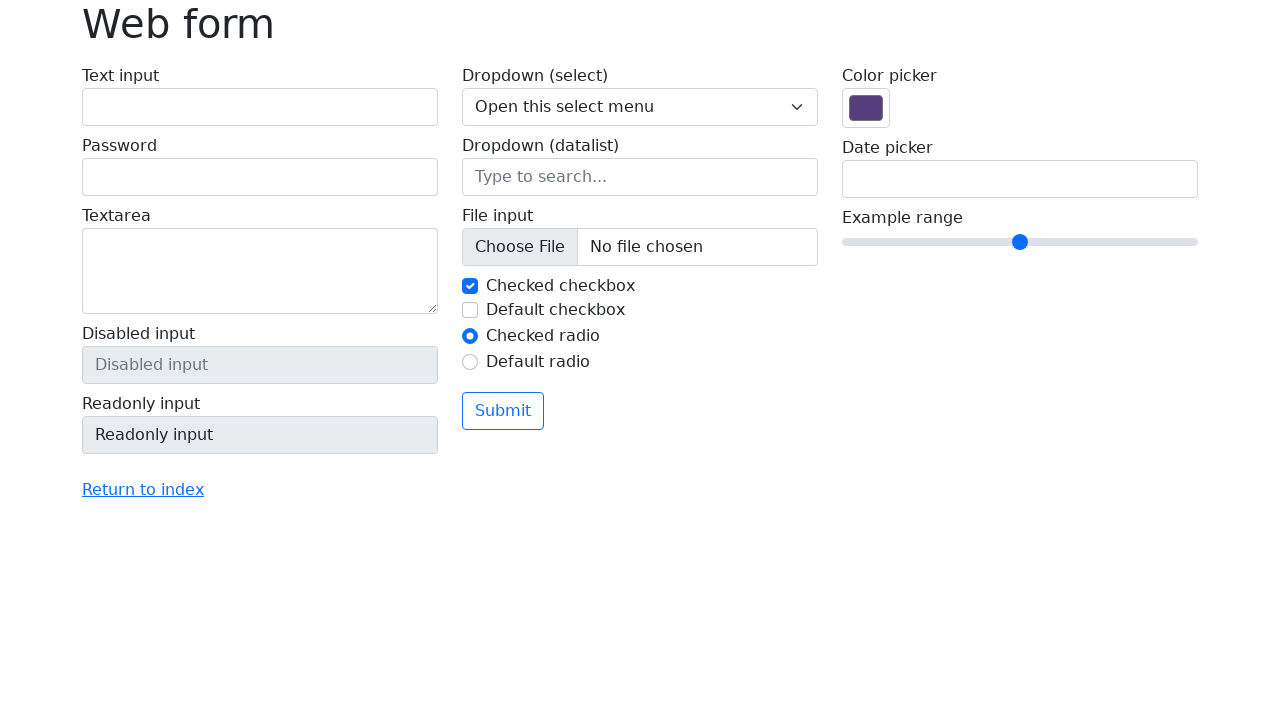

Filled text input field with 'Selenium' on #my-text-id
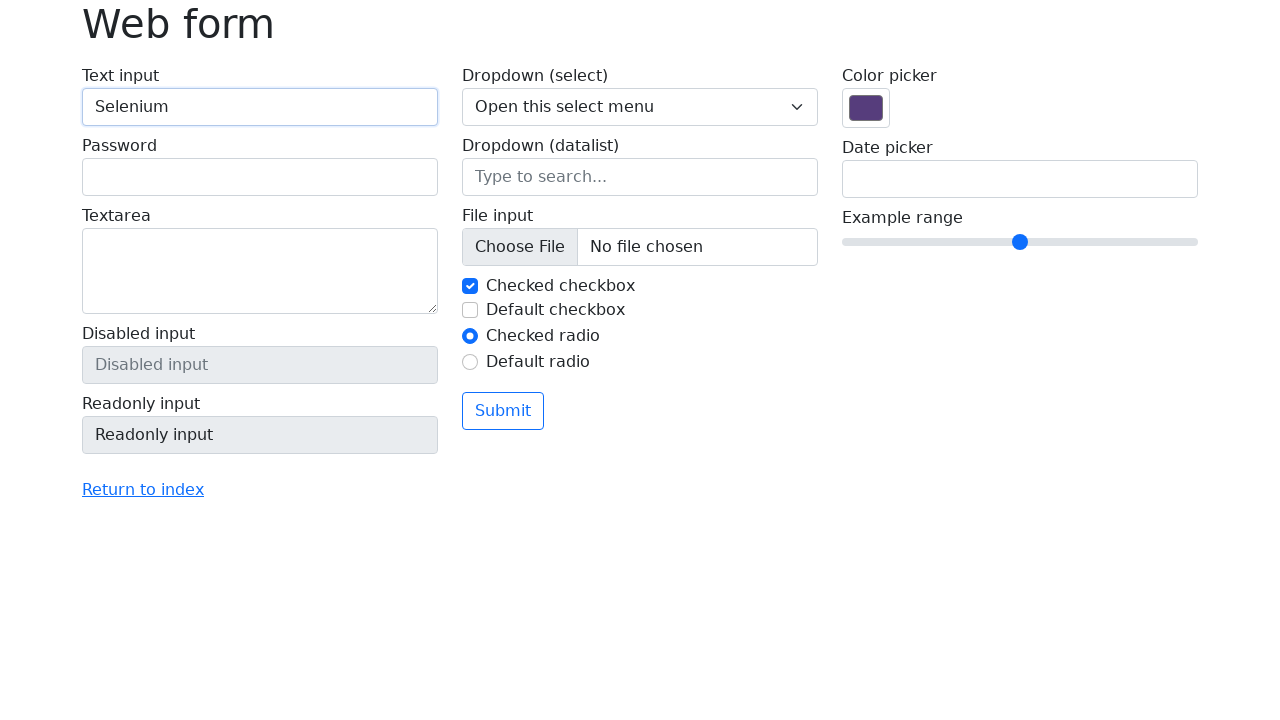

Filled password field with 'Selenium' on input[name='my-password']
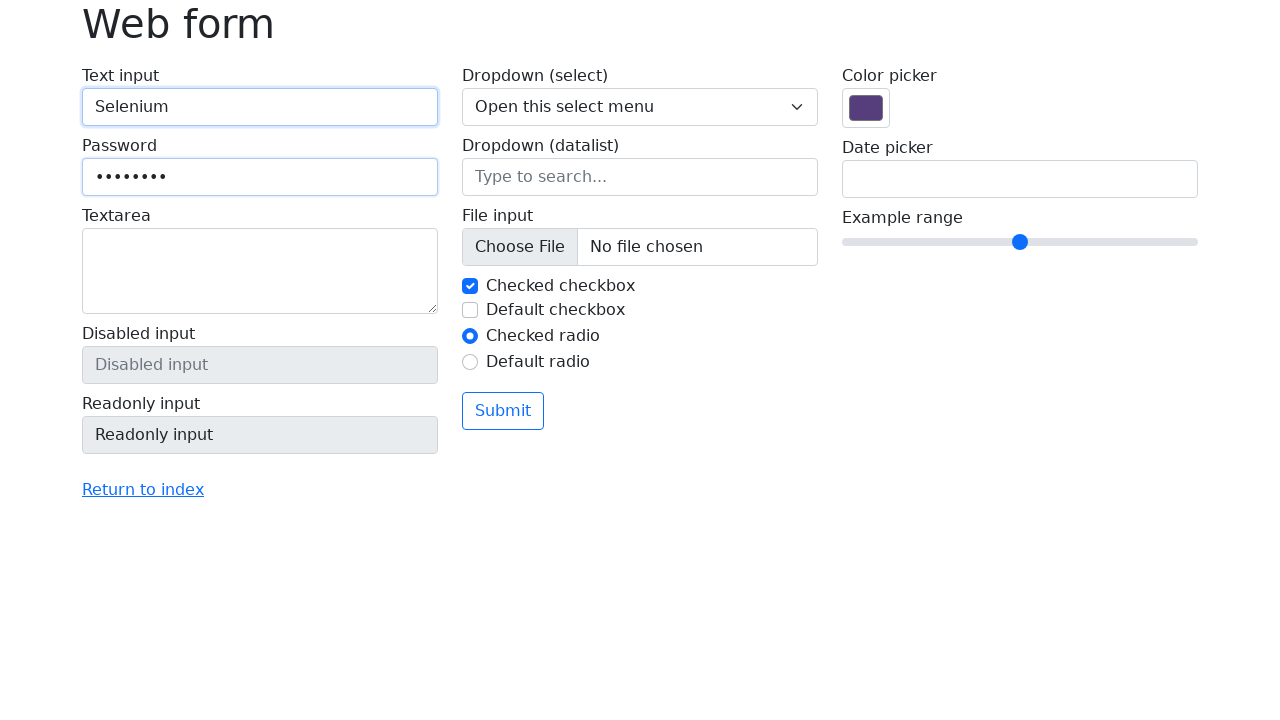

Selected option '2' from dropdown menu on select[name='my-select']
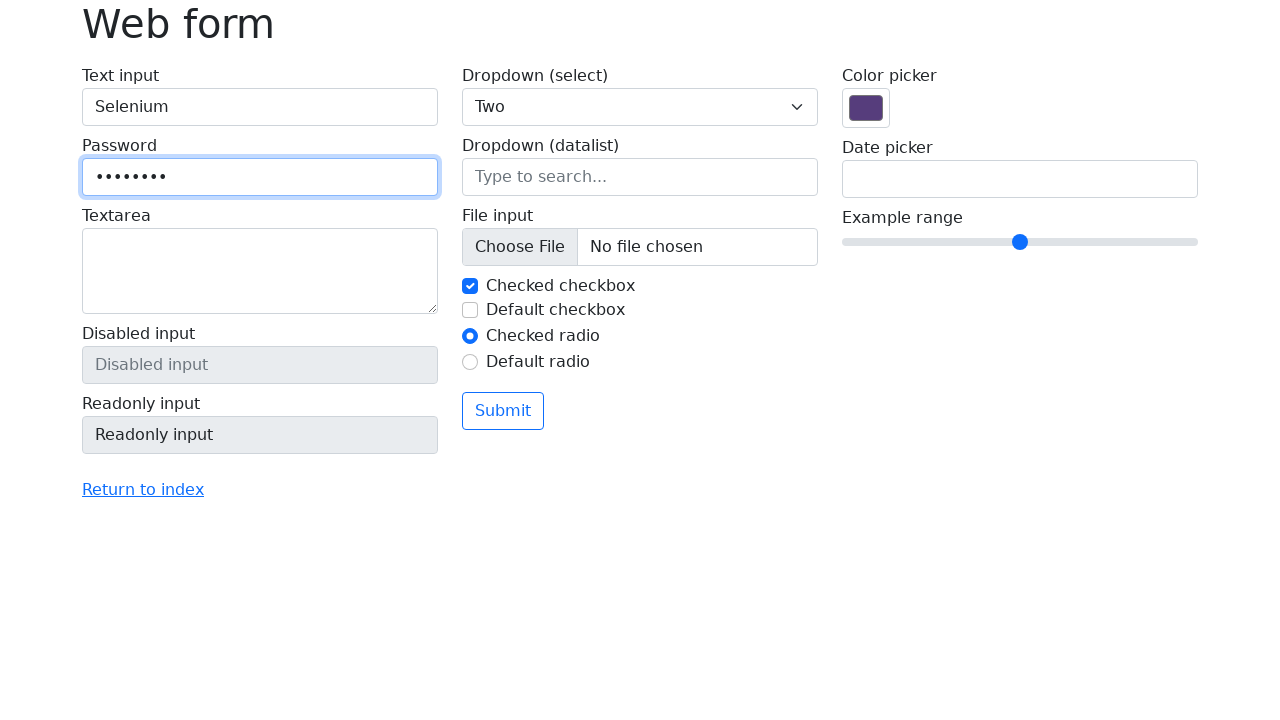

Filled date input field with '05/10/2023' on input[name='my-date']
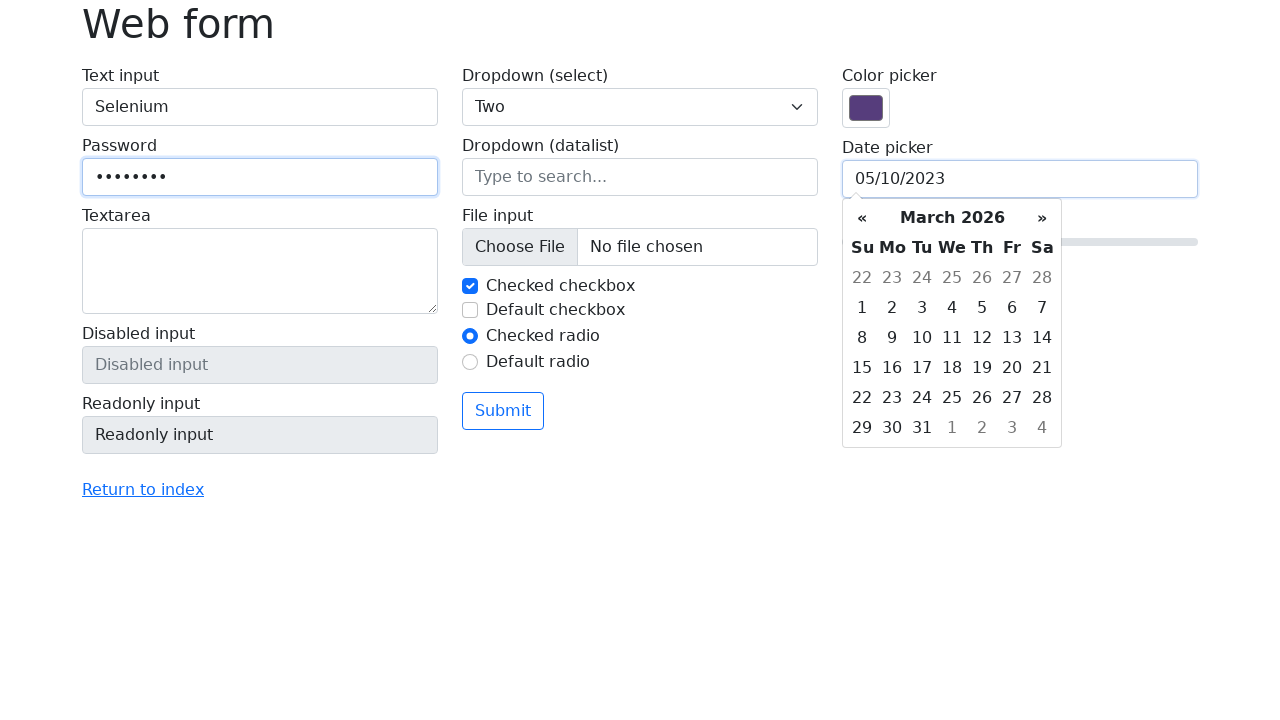

Clicked submit button to submit the form at (503, 411) on button[type='submit']
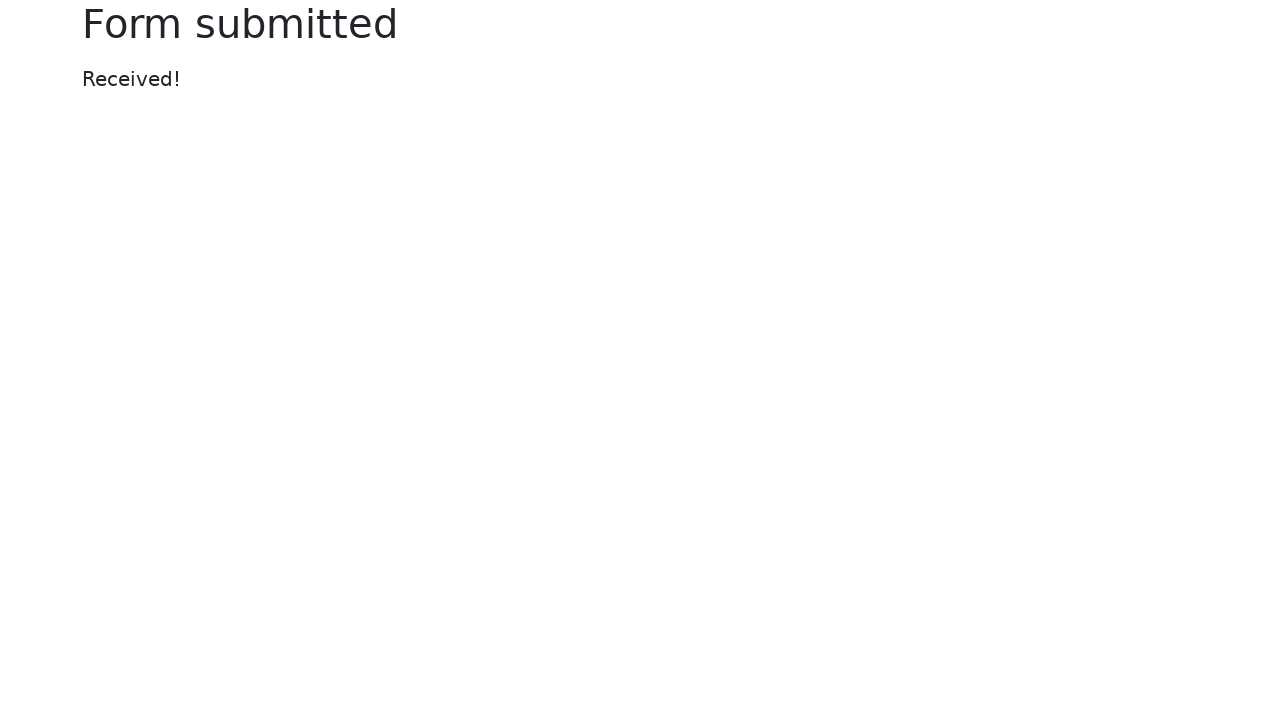

Success message element loaded on target page
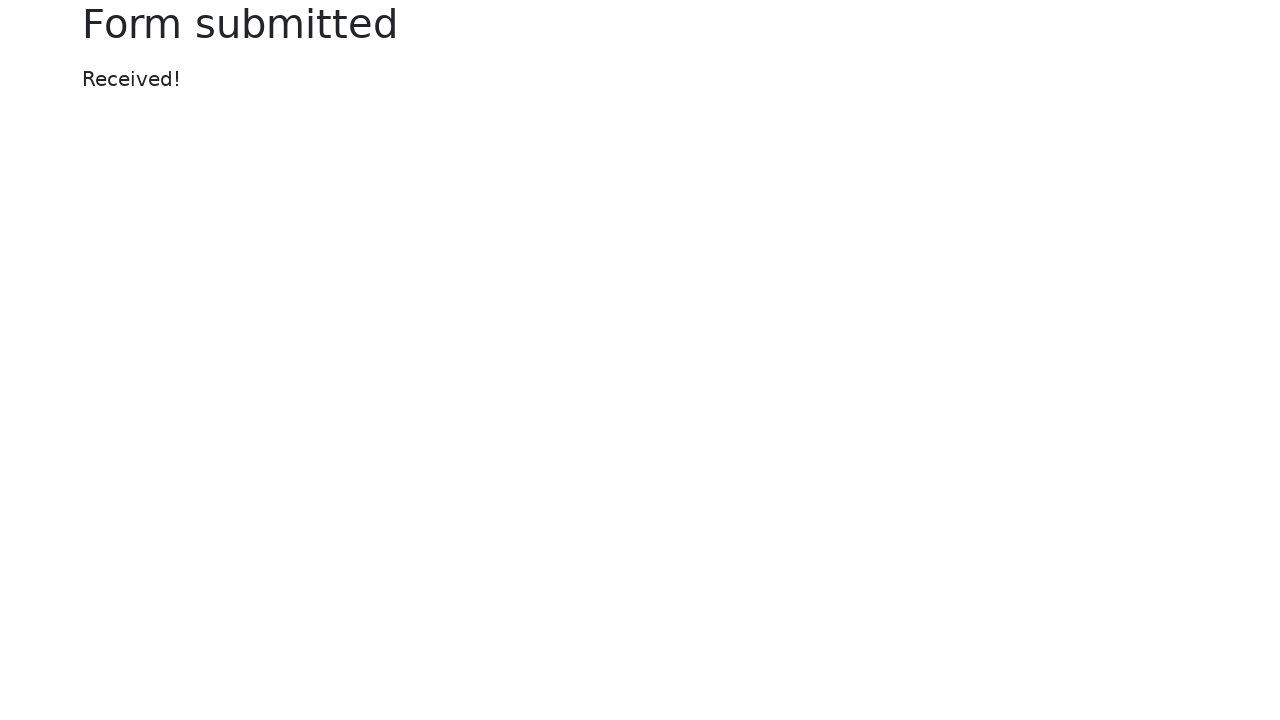

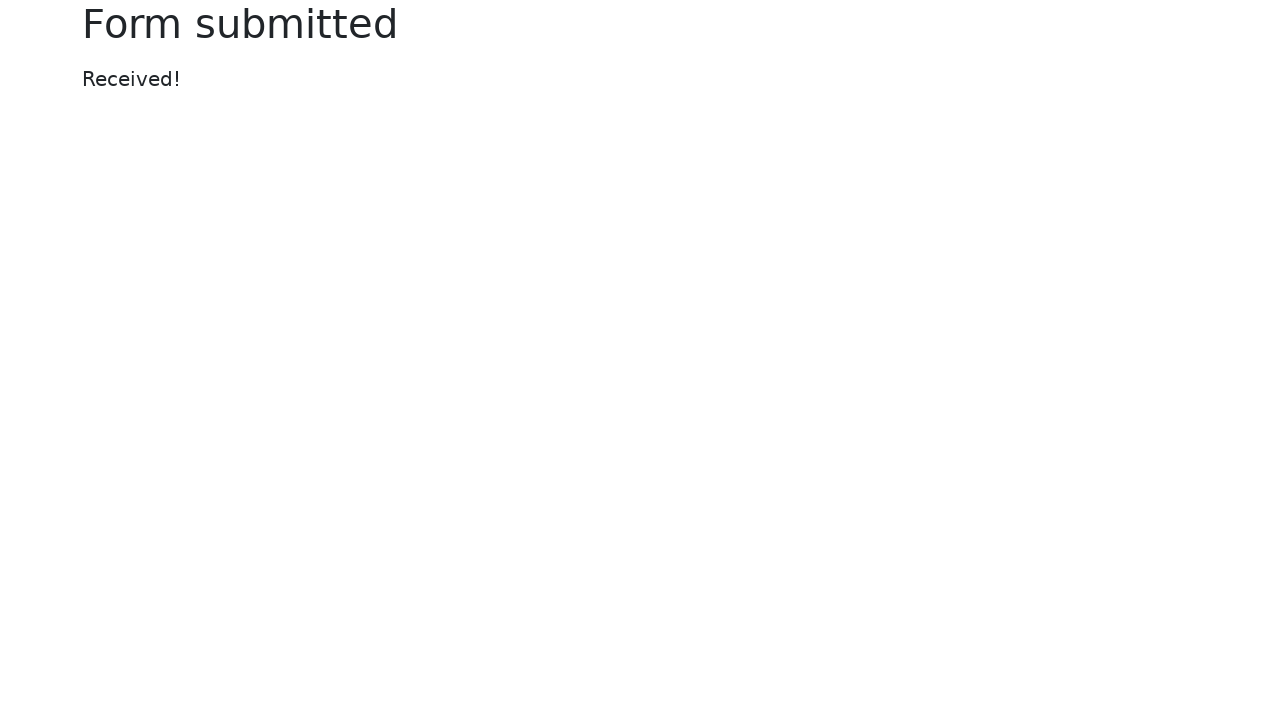